Tests JavaScript alert handling by clicking a button to trigger an alert, accepting it, and verifying the result message

Starting URL: https://practice.cydeo.com/javascript_alerts

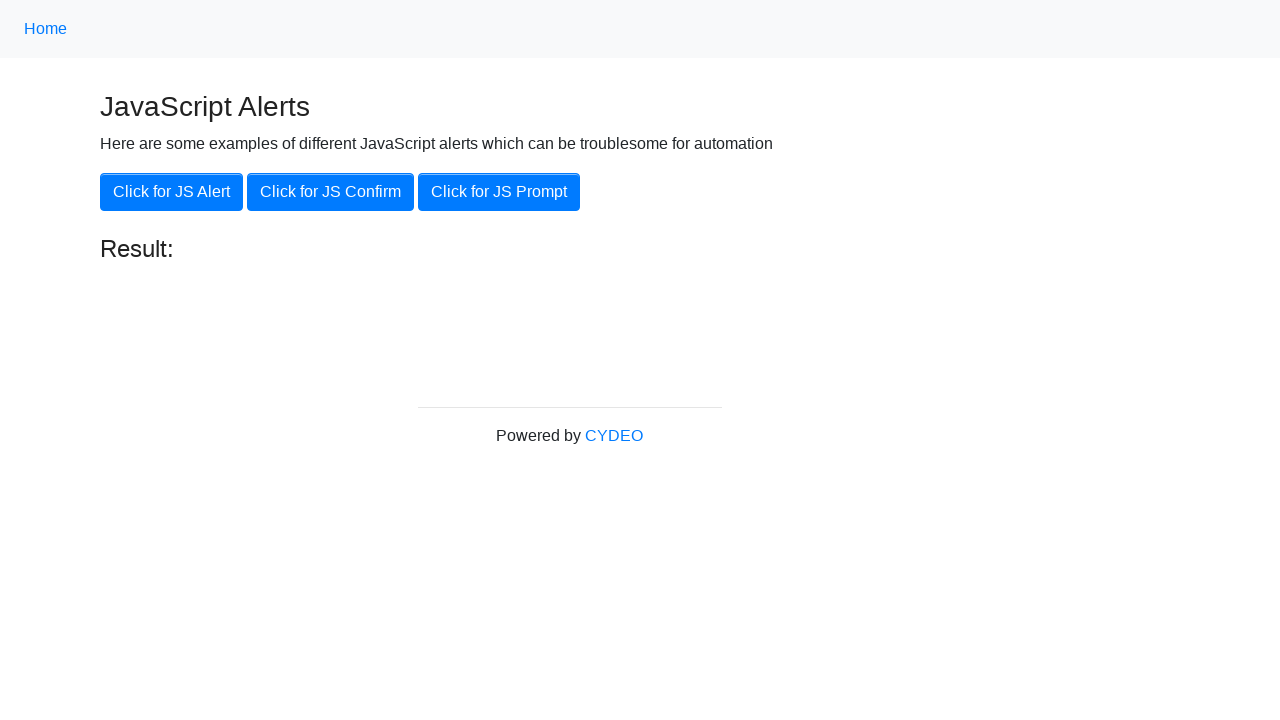

Clicked 'Click for JS Alert' button to trigger JavaScript alert at (172, 192) on xpath=//button[.='Click for JS Alert']
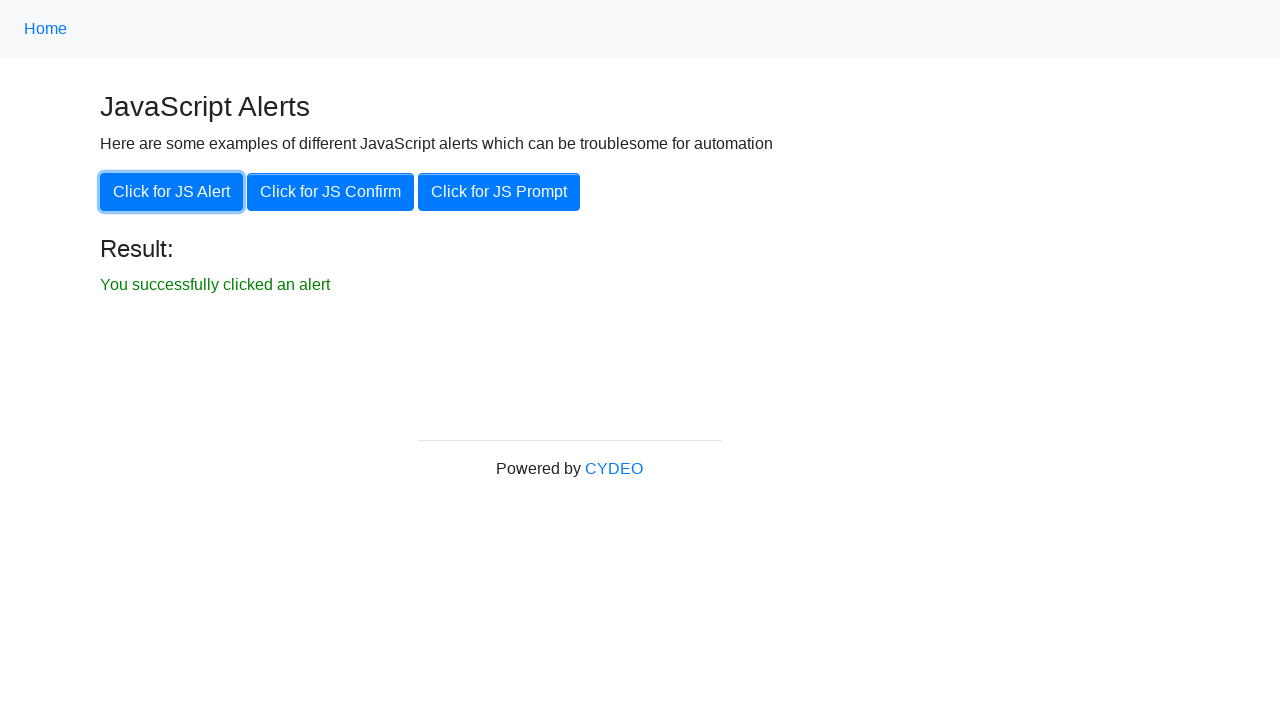

Set up dialog handler to accept alert
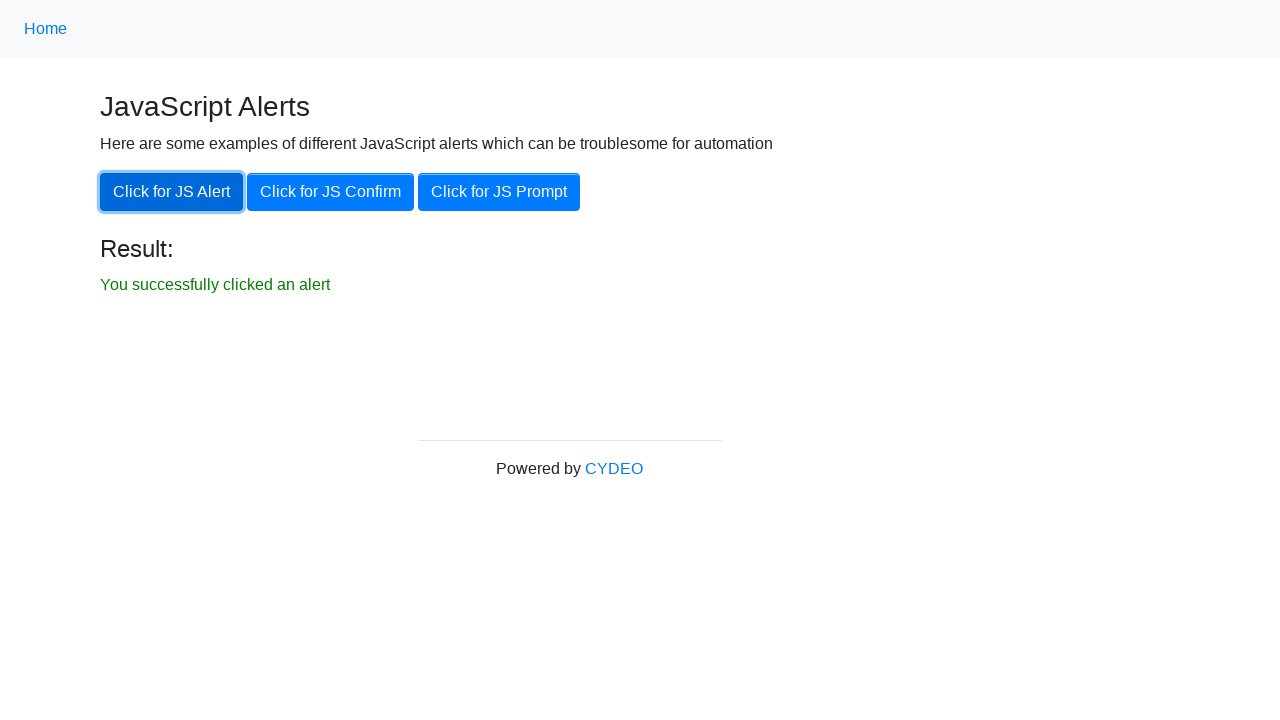

Waited for result message to appear
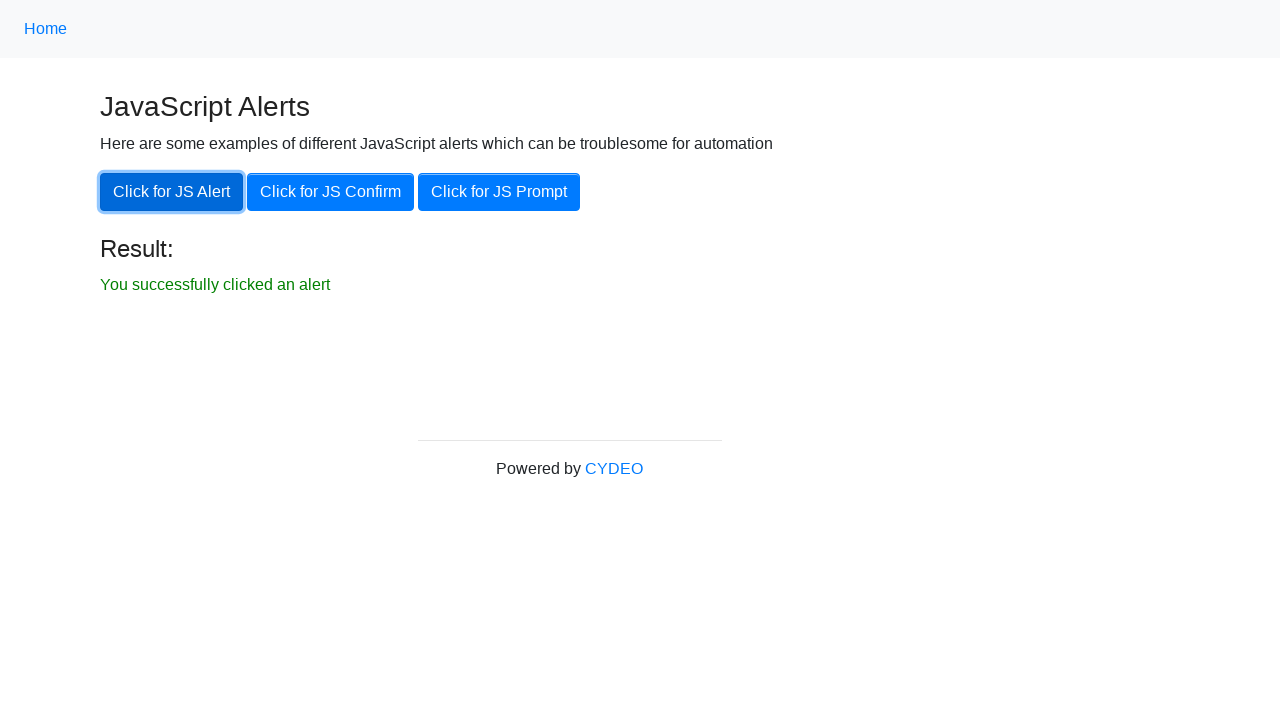

Retrieved result text: 'You successfully clicked an alert'
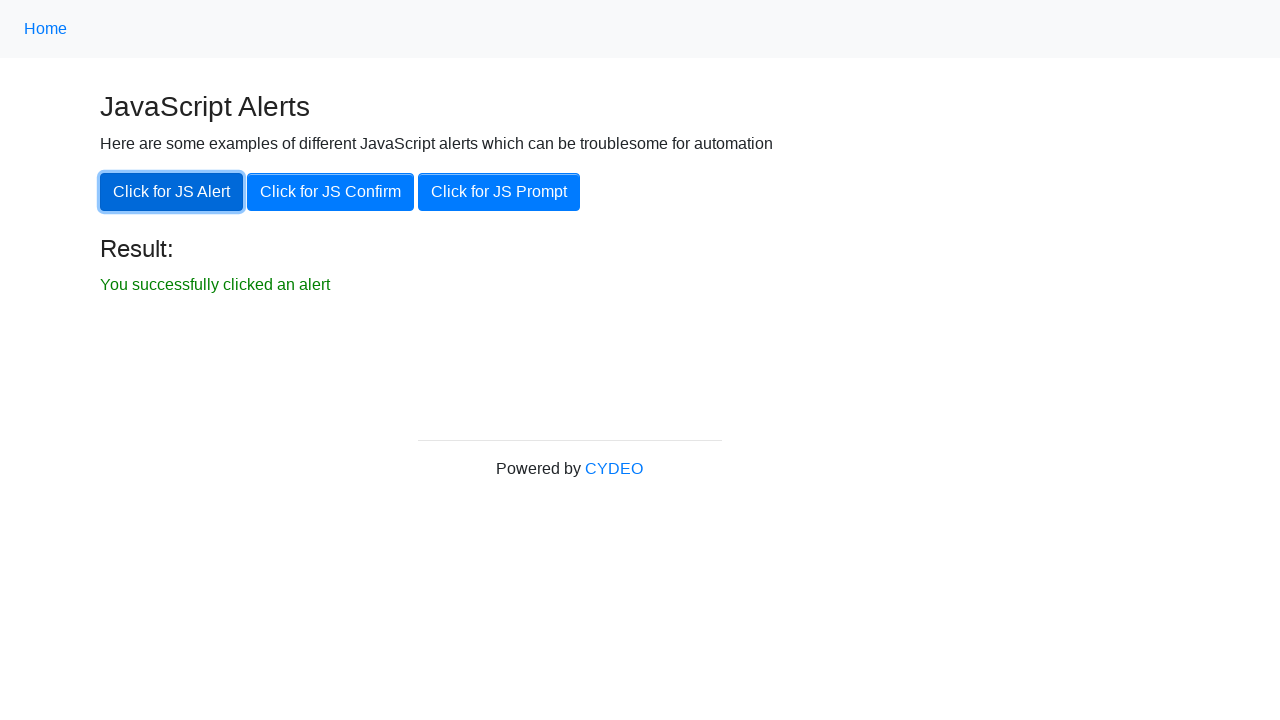

Verified alert result message matches expected text
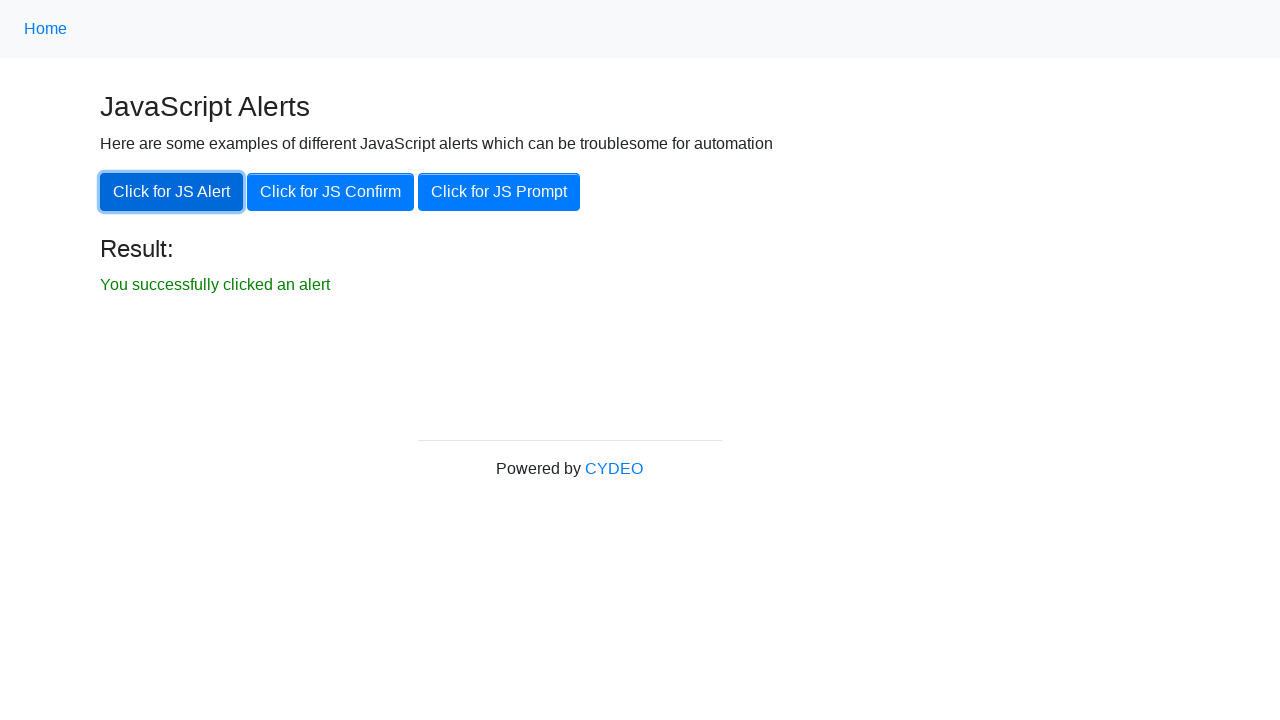

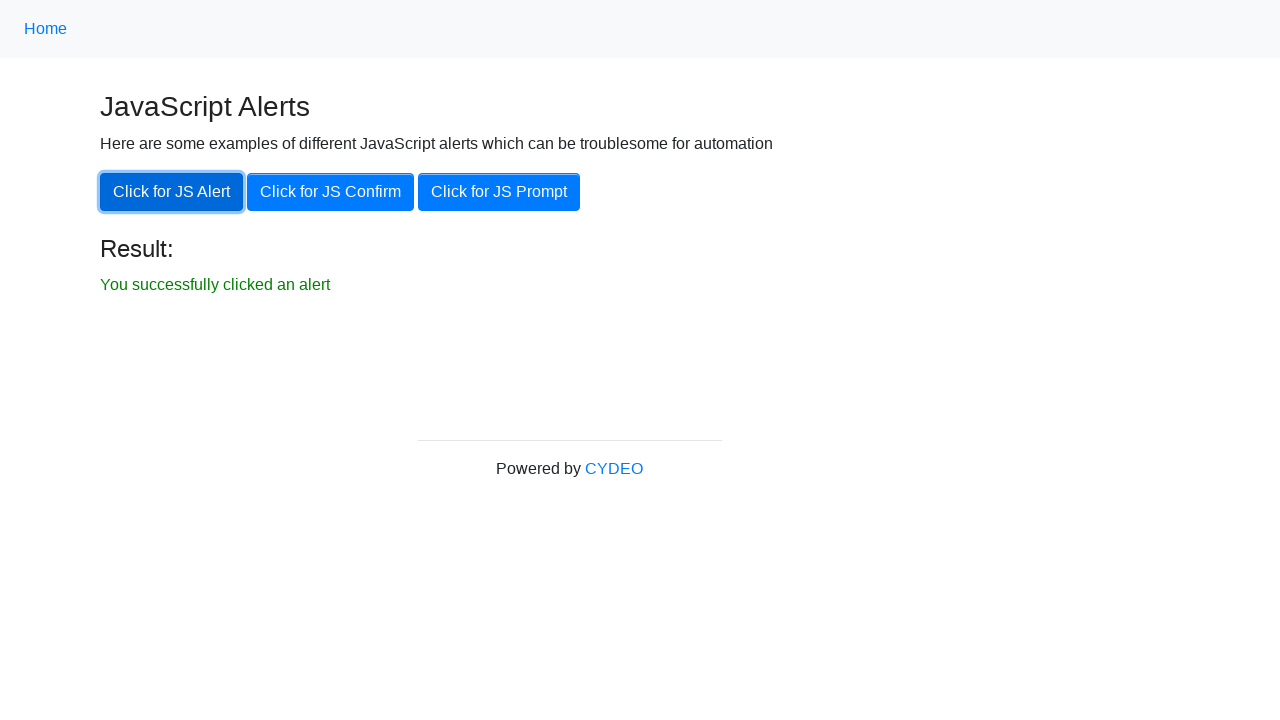